Tests dynamic element controls by removing and adding elements, verifying visibility changes and messages

Starting URL: https://the-internet.herokuapp.com/dynamic_controls

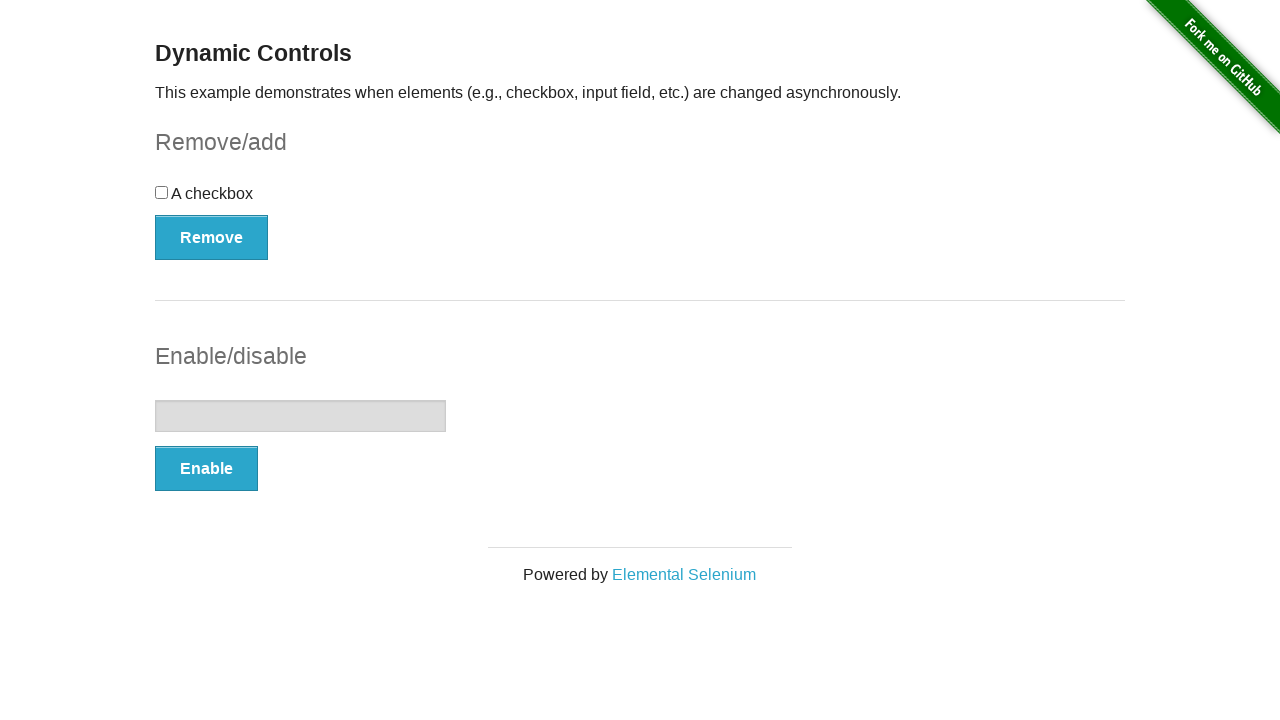

Clicked Remove button to trigger element removal at (212, 237) on xpath=//button[.='Remove']
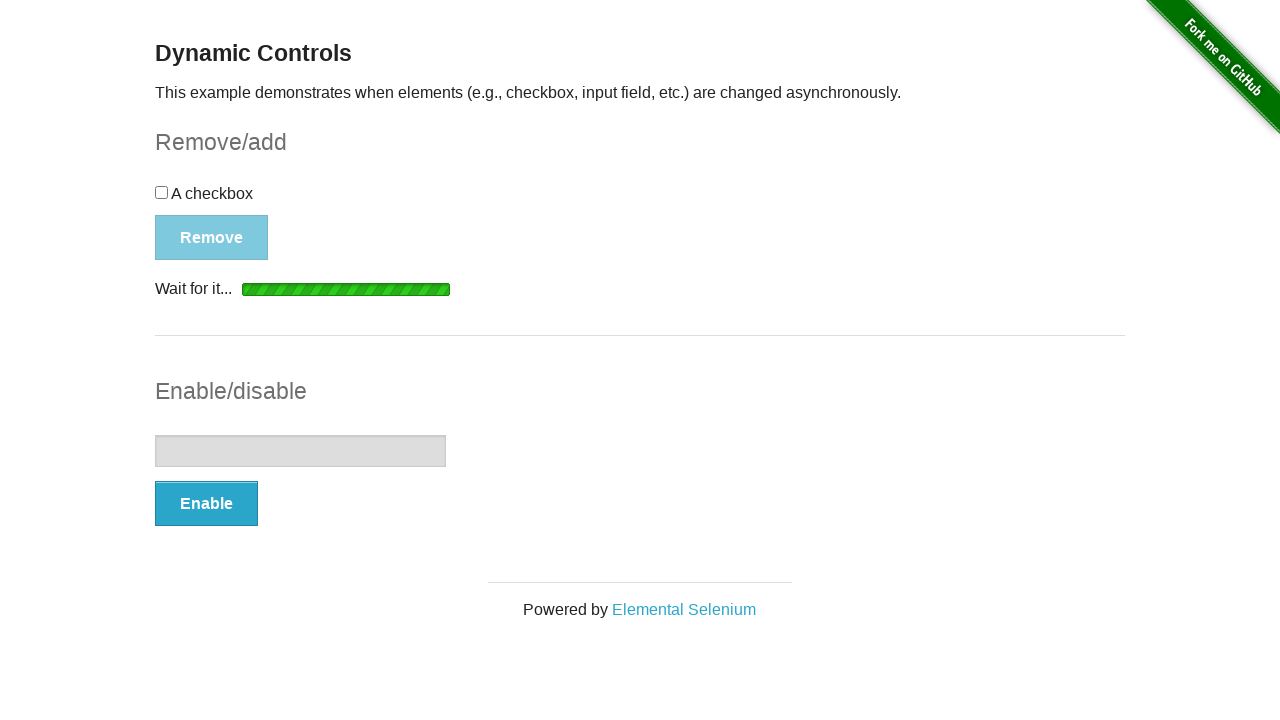

Waited for message element to become visible
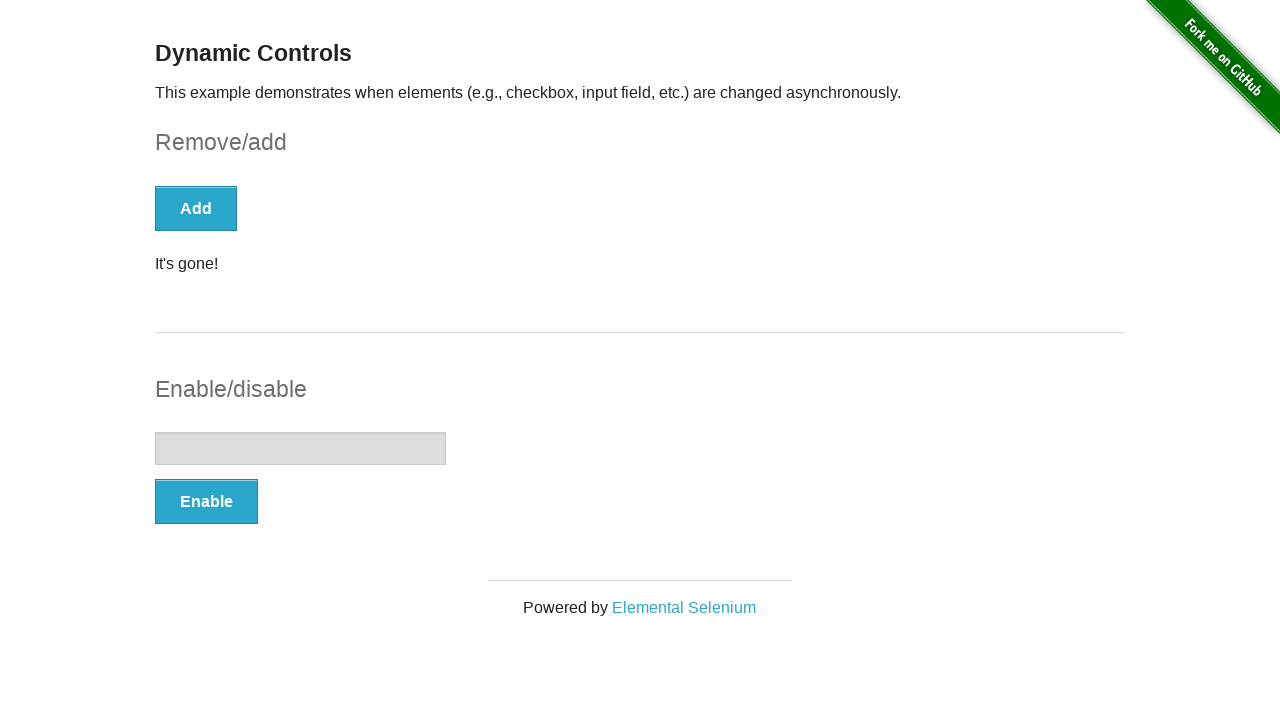

Verified message displays 'It's gone!' after removal
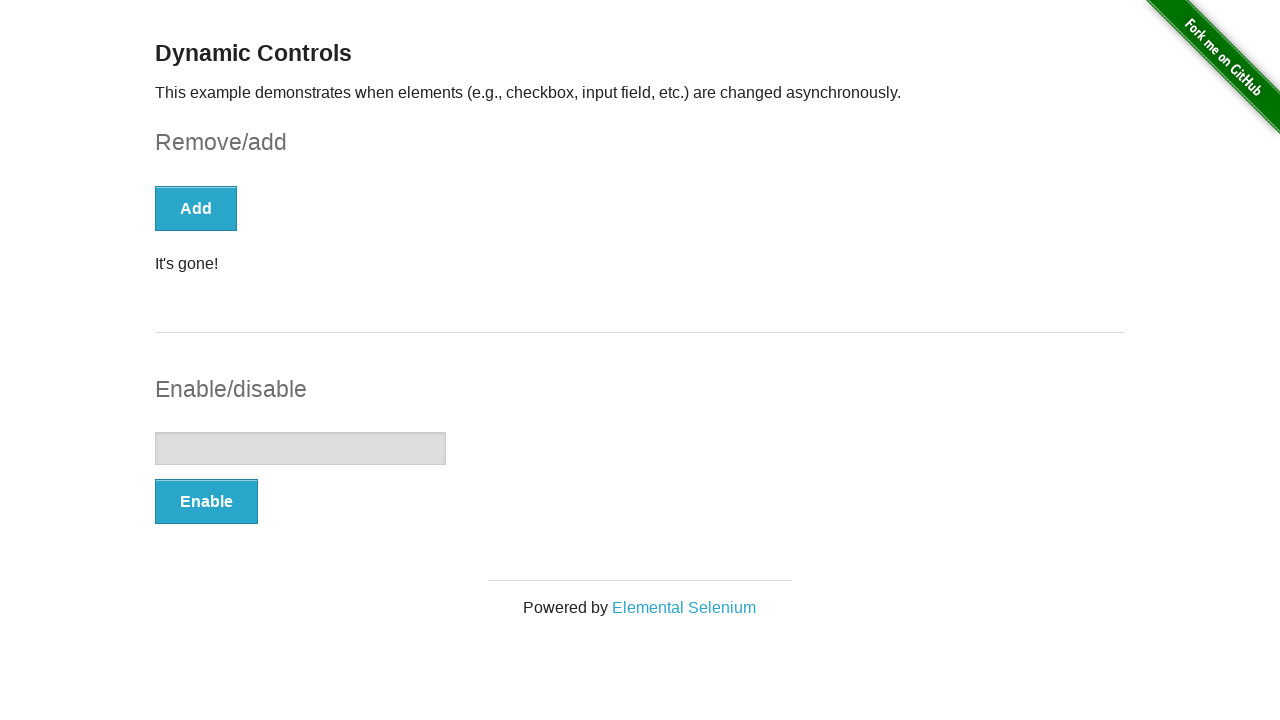

Clicked Add button to restore the element at (196, 208) on xpath=//button[text()='Add']
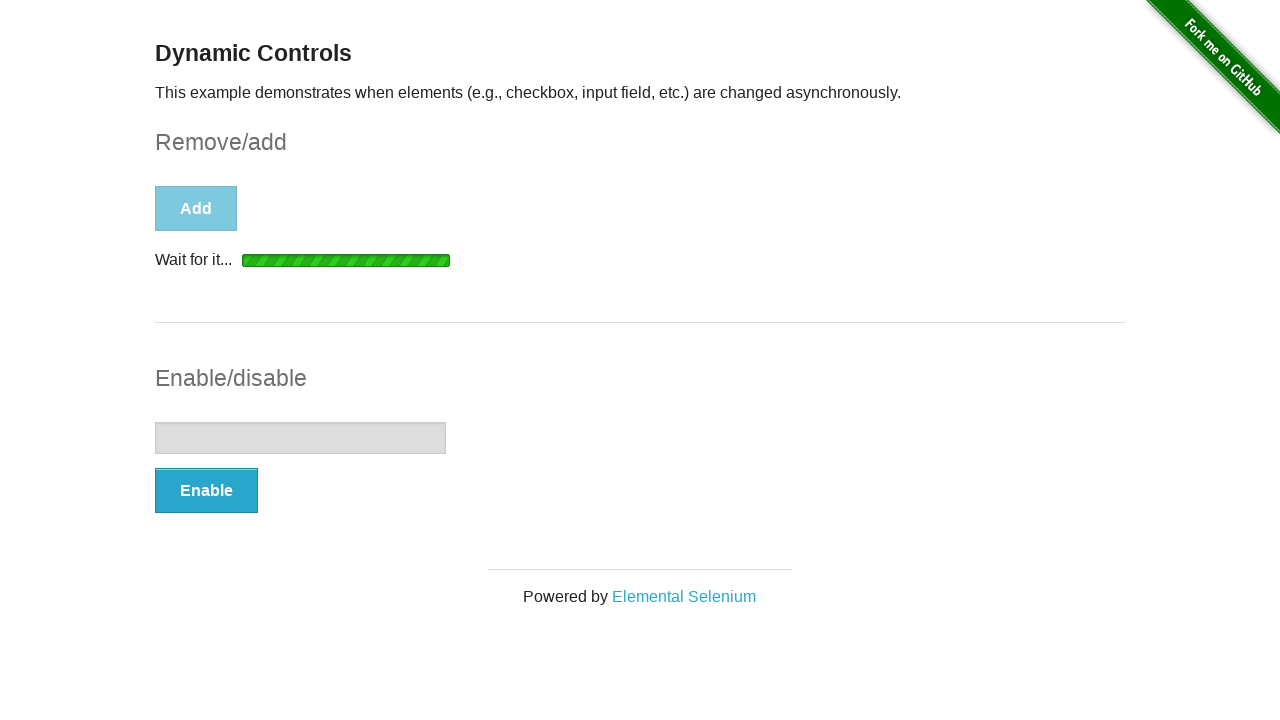

Waited for loading indicator to disappear after adding element
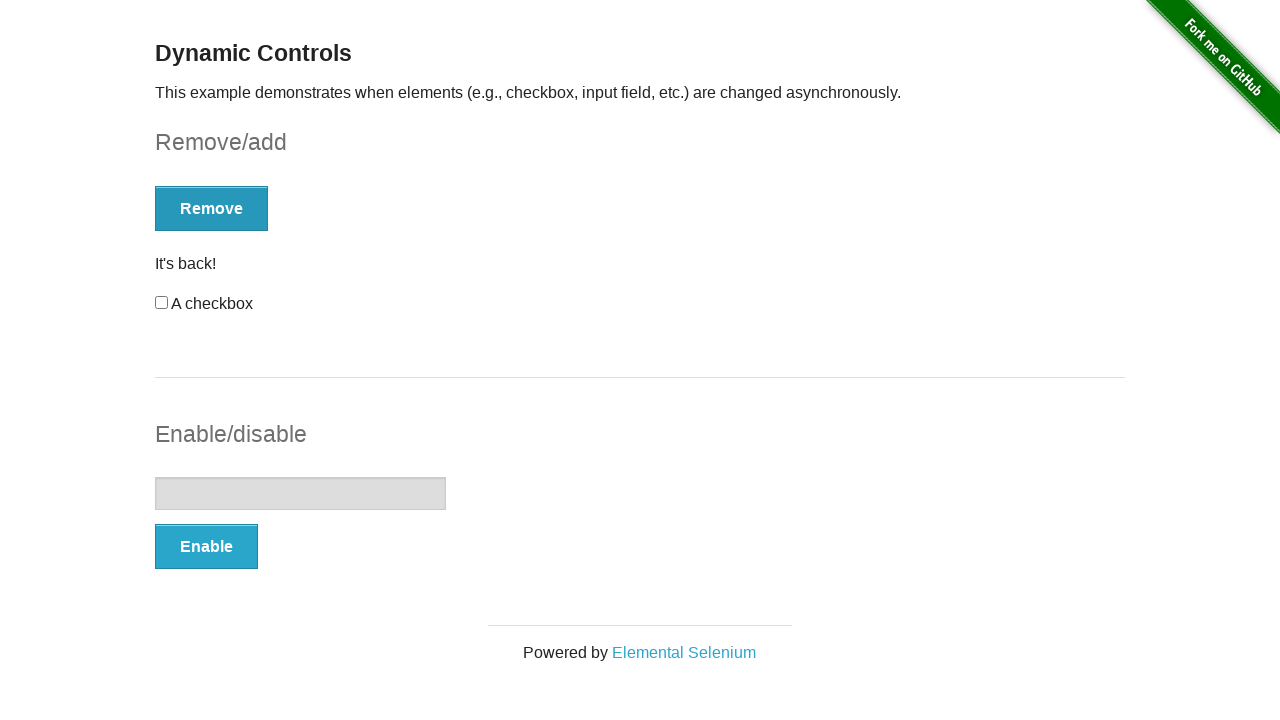

Verified message displays 'It's back!' after element restoration
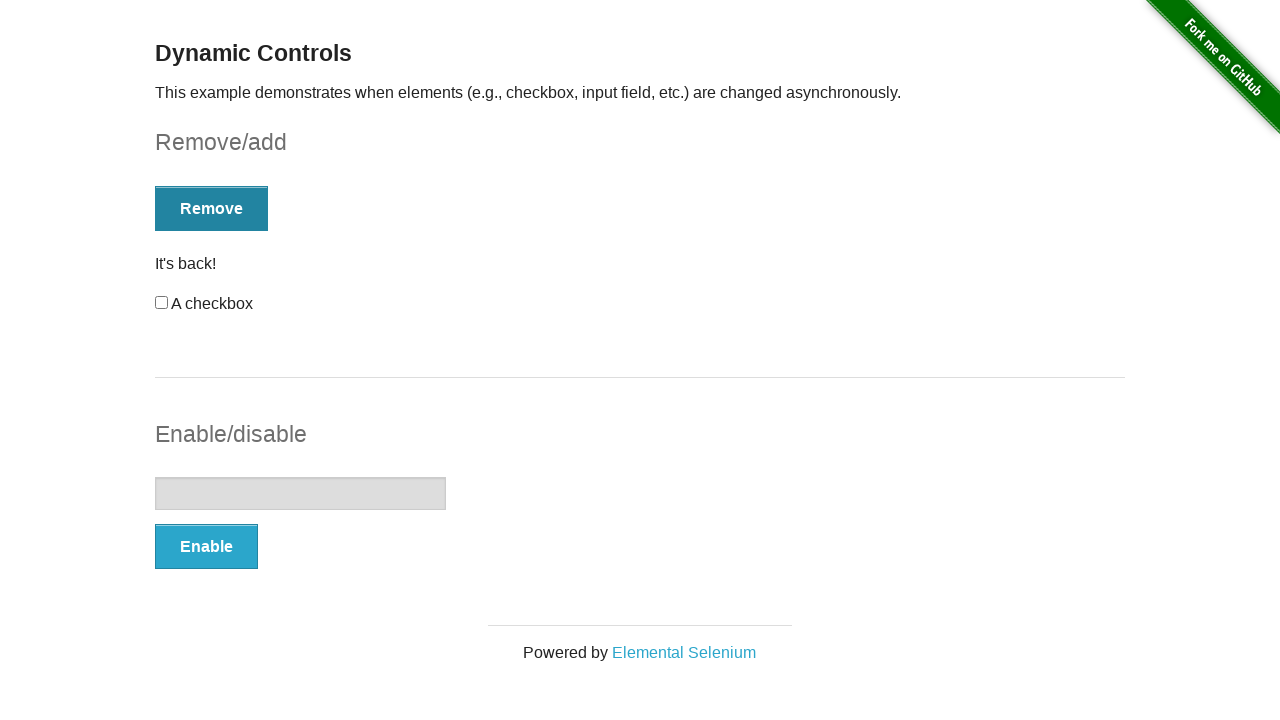

Clicked Remove button again to remove element a second time at (212, 208) on xpath=//button[.='Remove']
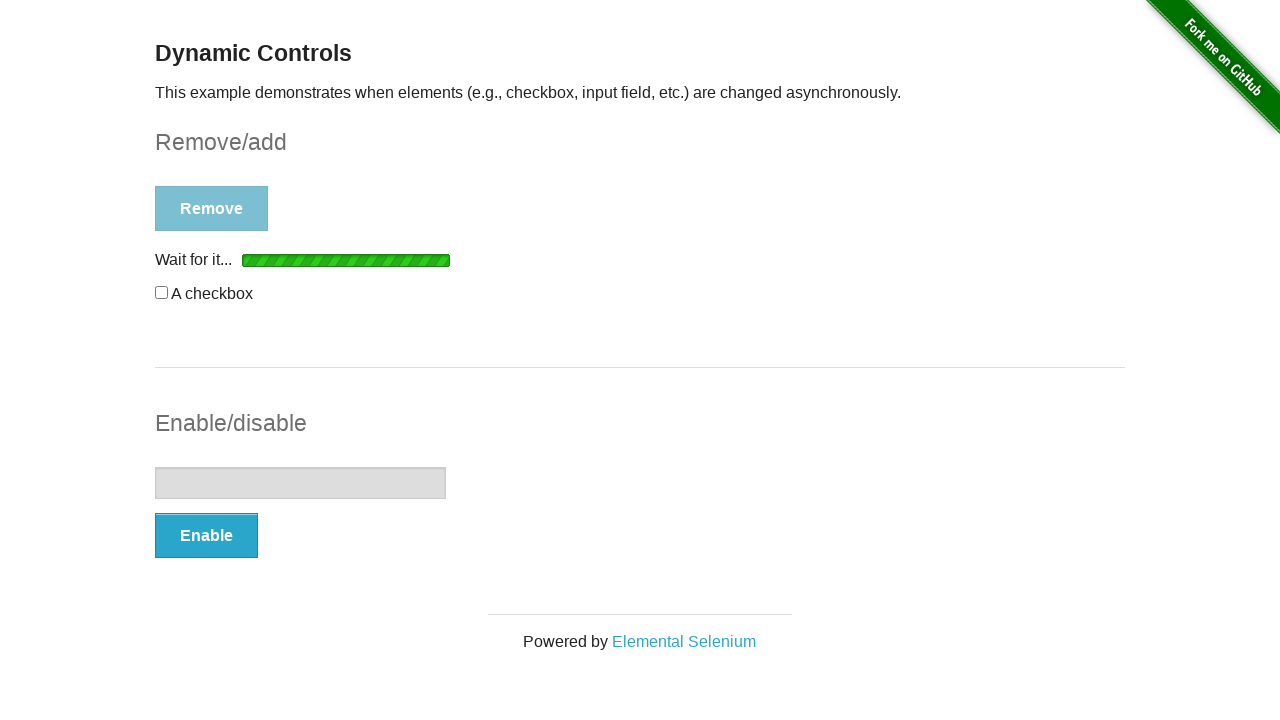

Waited for loading indicator to disappear after second removal
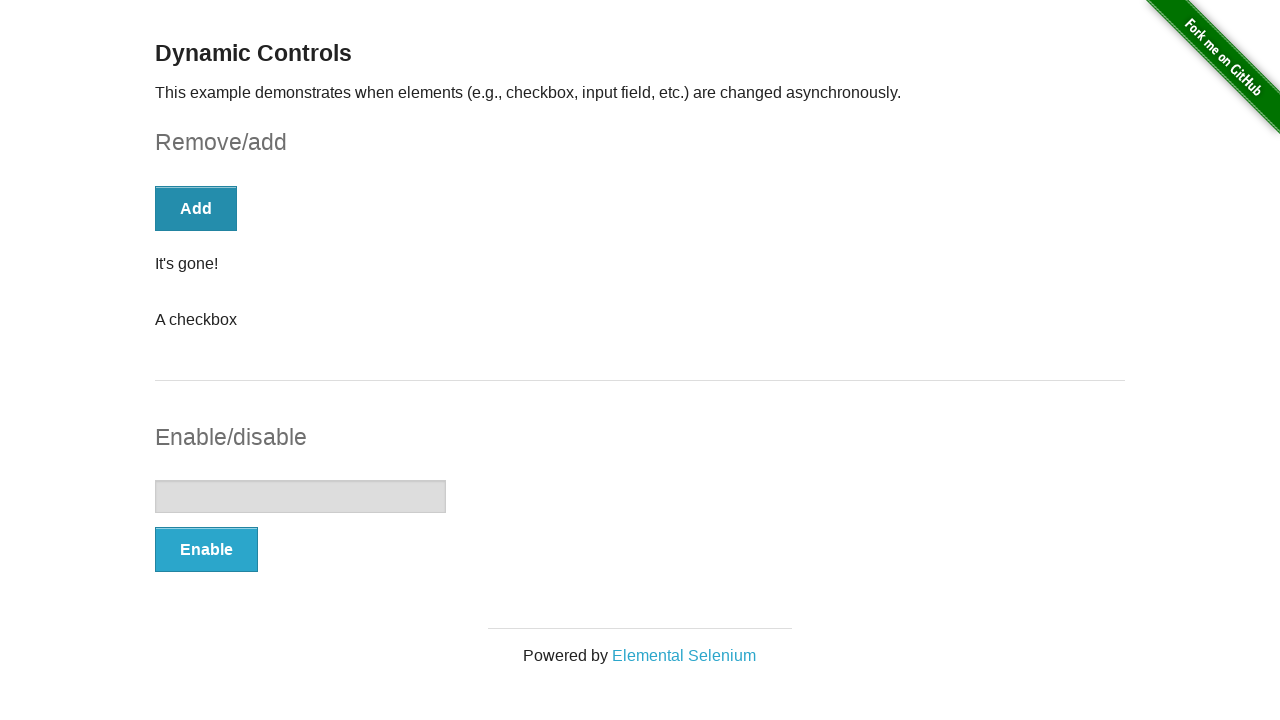

Verified message displays 'It's gone!' again after second removal
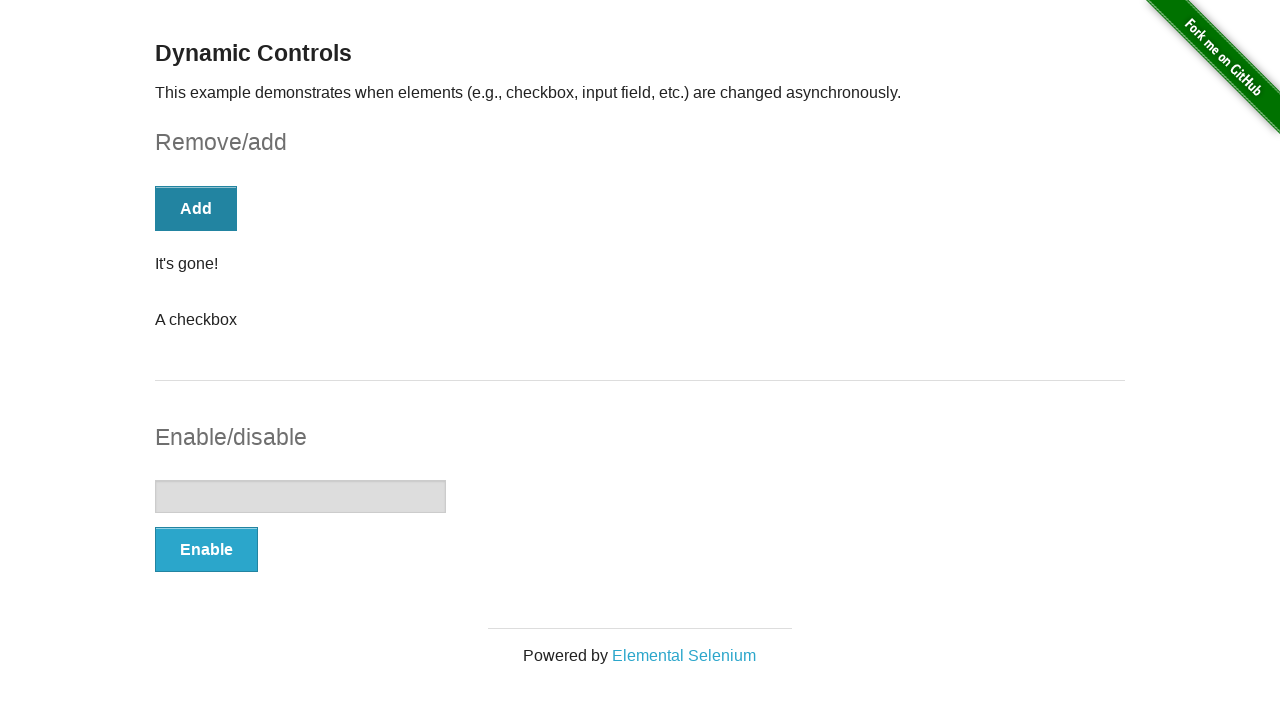

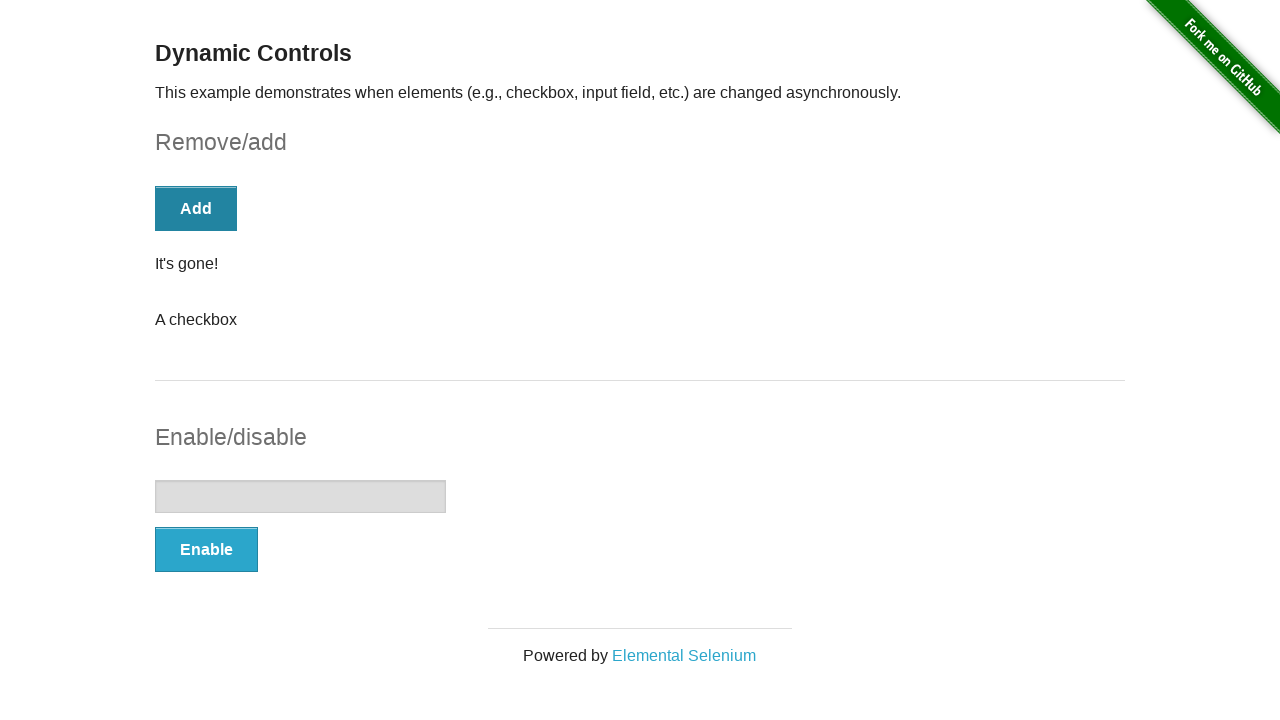